Fills the Permanent Address field in a text box form with a sample address

Starting URL: https://demoqa.com/text-box

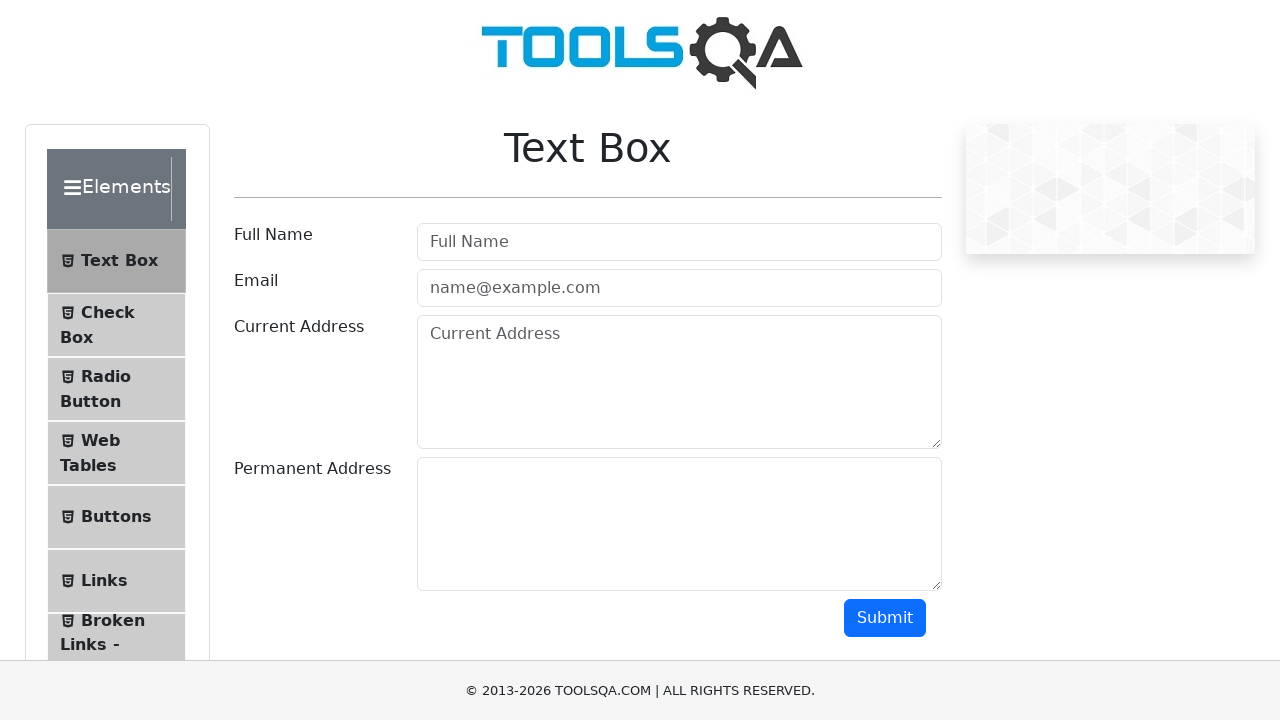

Filled Permanent Address field with '4 Privet Drive, Little Whinging' on #permanentAddress
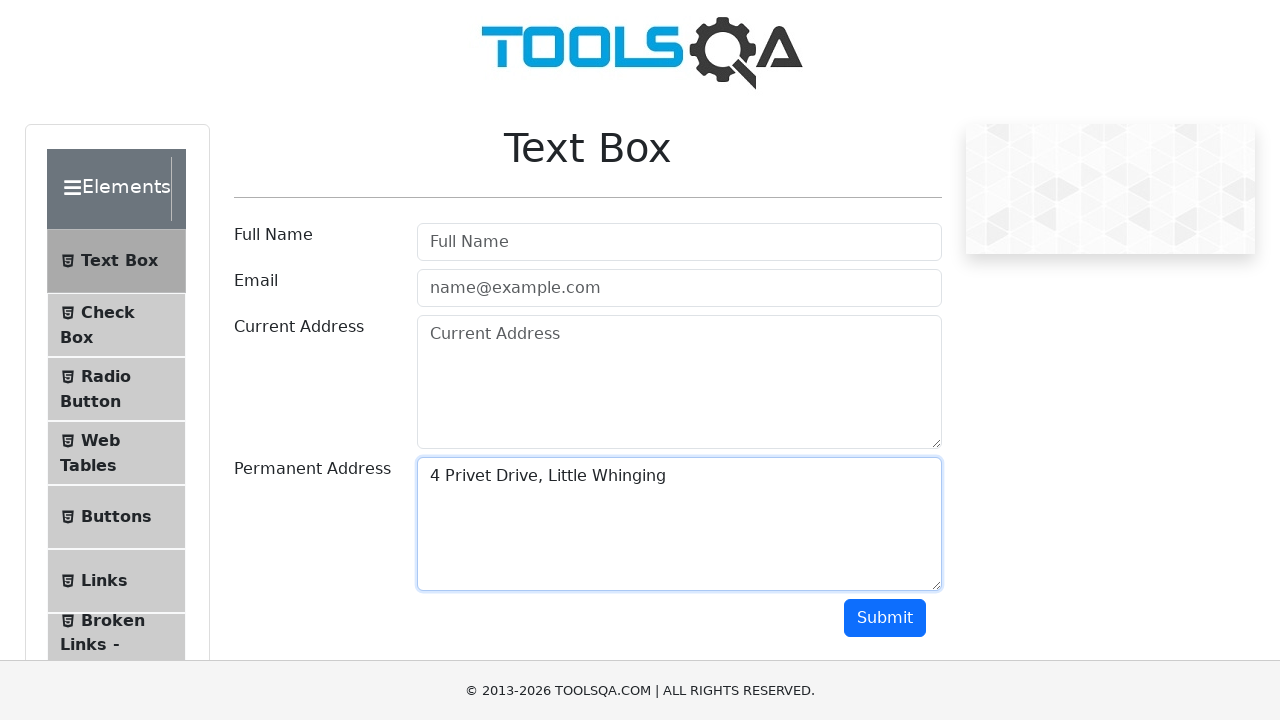

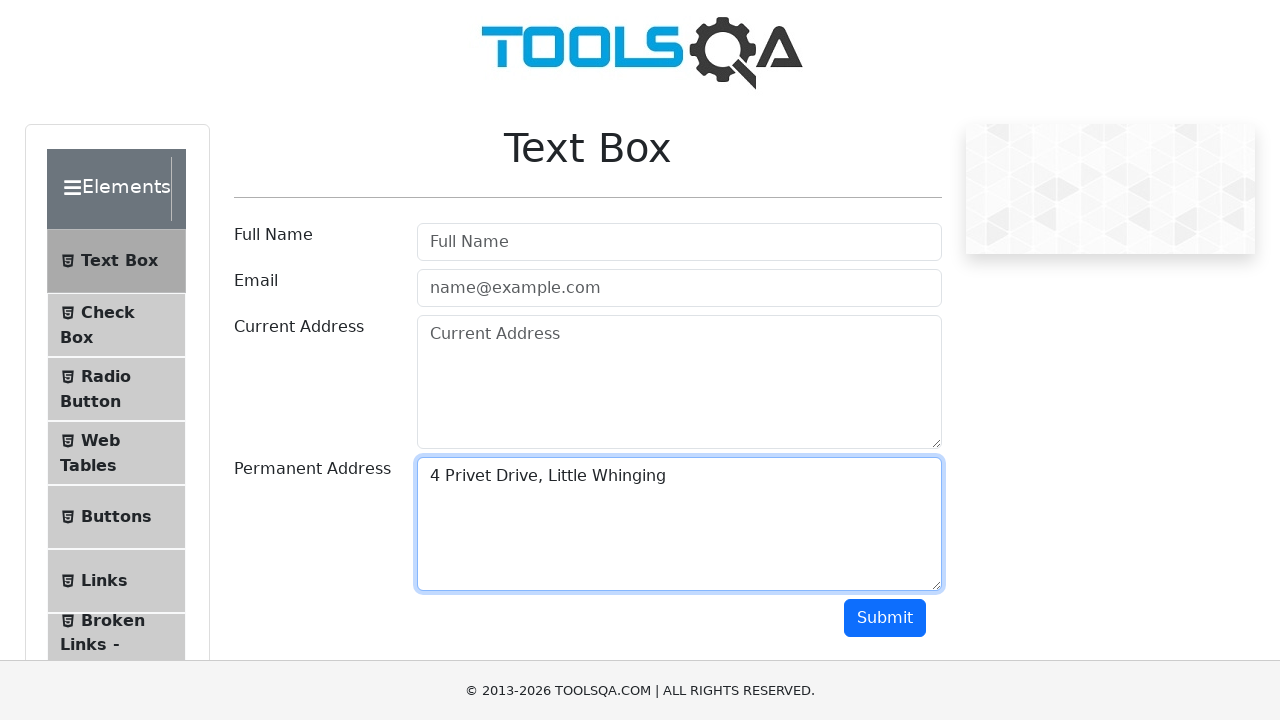